Tests checkbox list functionality by locating all checkboxes and clicking on the second one

Starting URL: https://the-internet.herokuapp.com/checkboxes

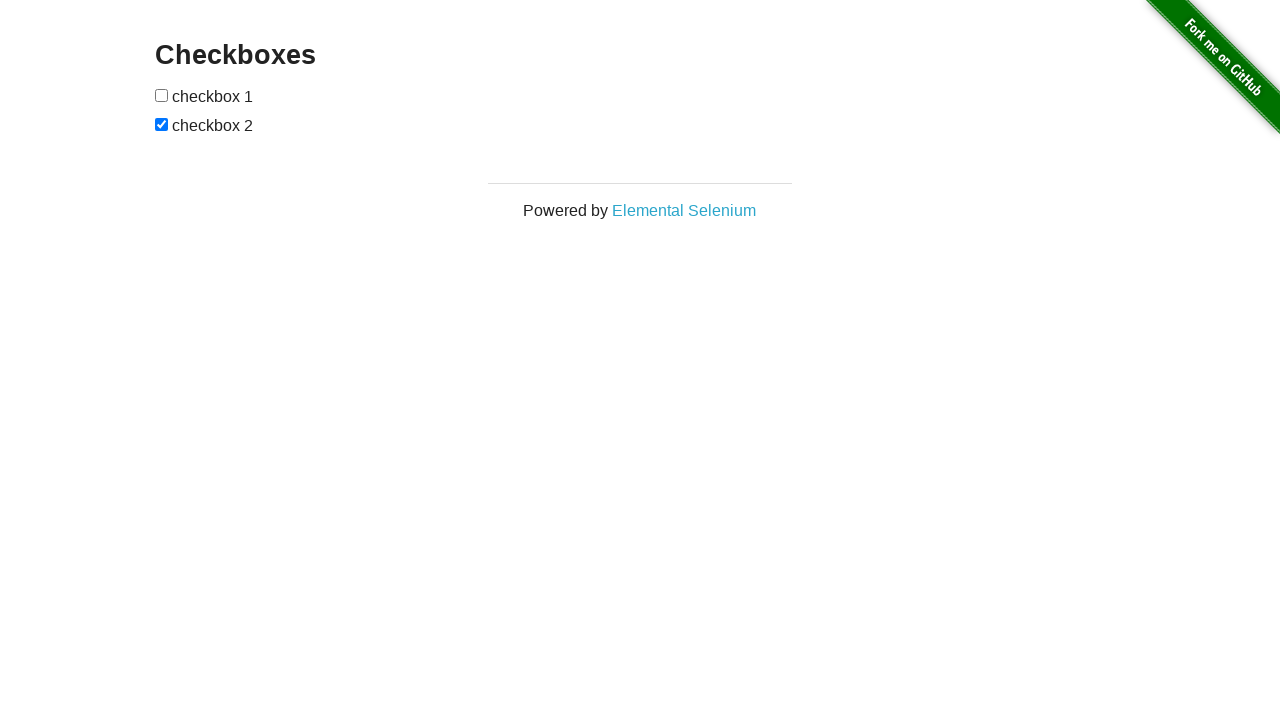

Located all checkboxes on the page
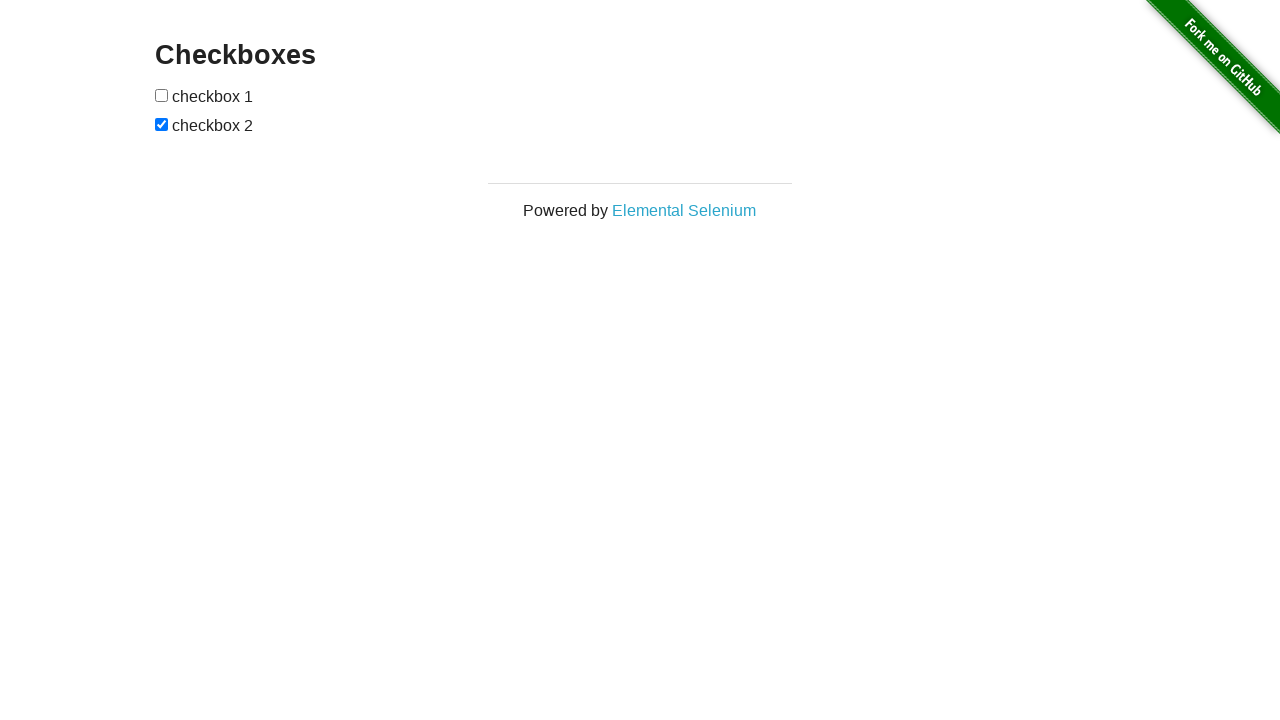

Clicked on the second checkbox at (162, 124) on xpath=//input[@type='checkbox'] >> nth=1
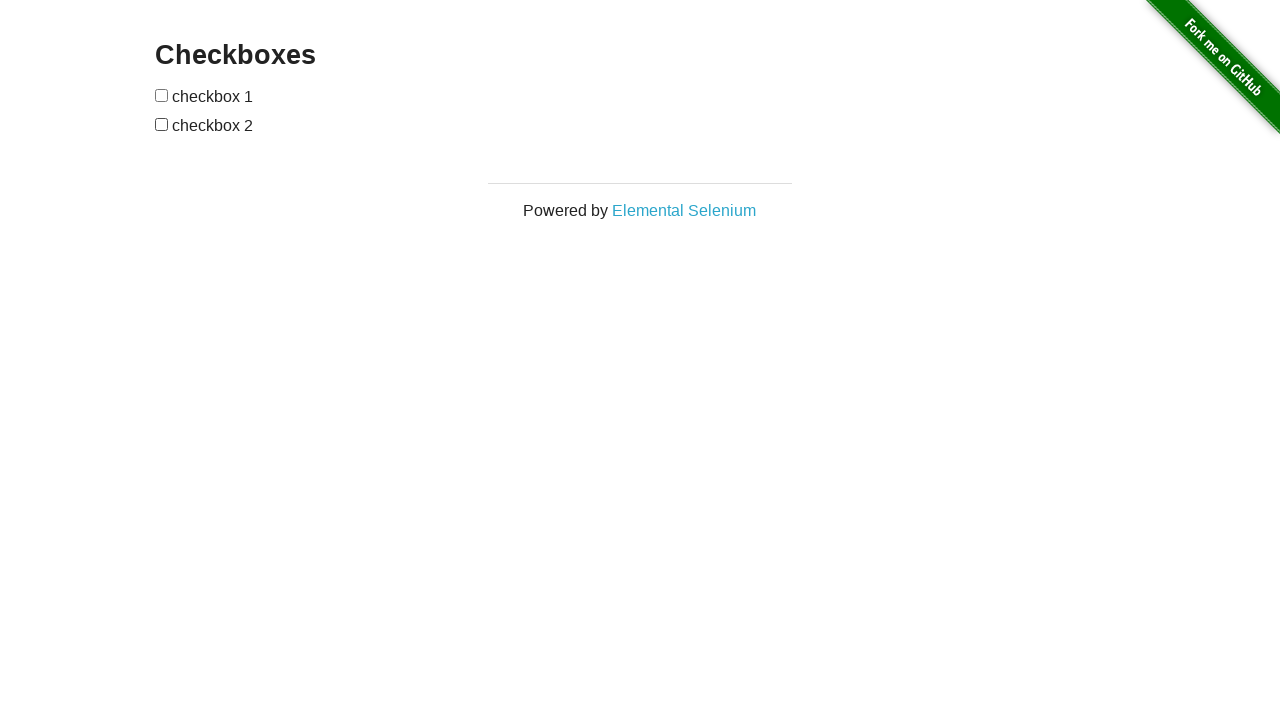

Verified first checkbox state: False
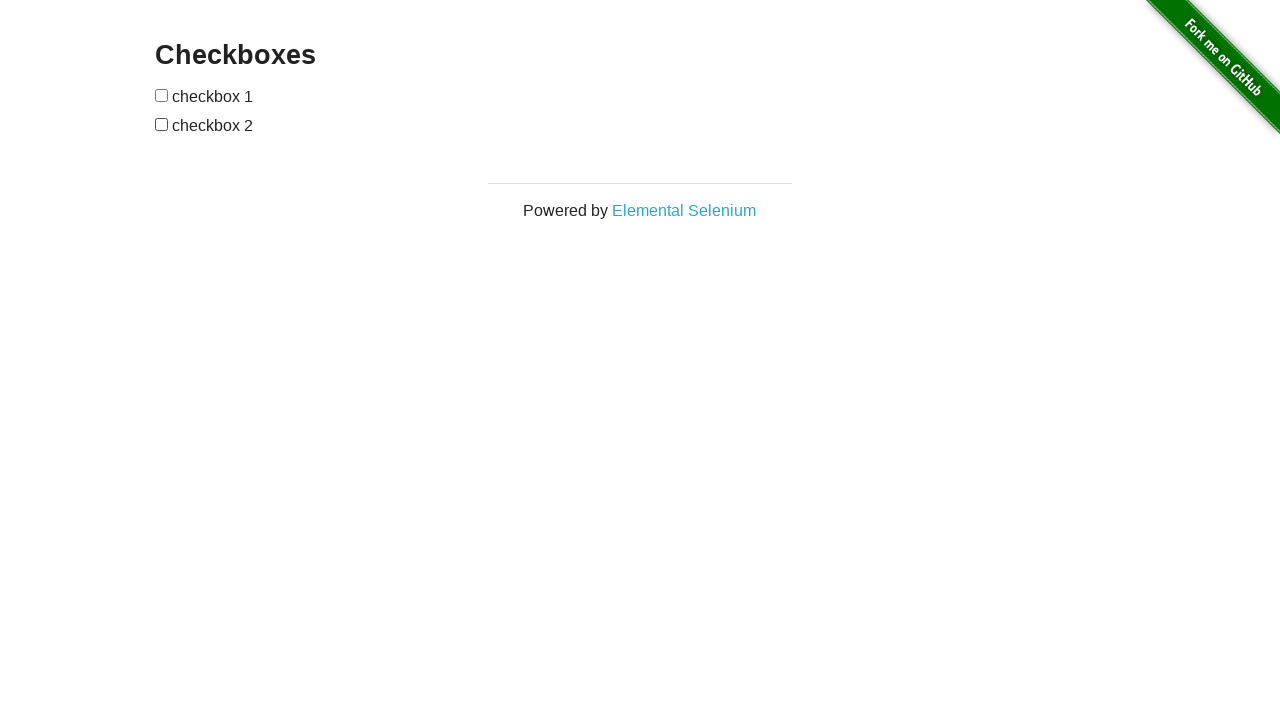

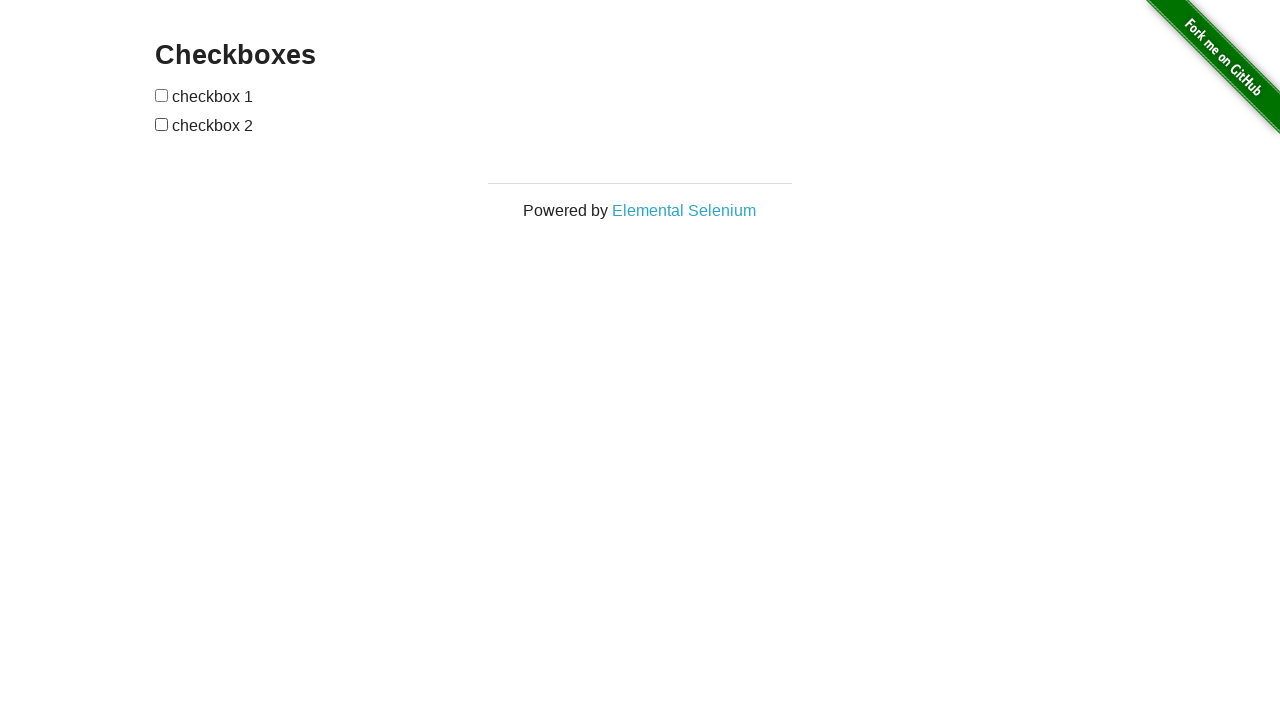